Tests drag and drop functionality on the jQuery UI droppable demo page by dragging a source element onto a target droppable area within an iframe.

Starting URL: https://jqueryui.com/droppable/

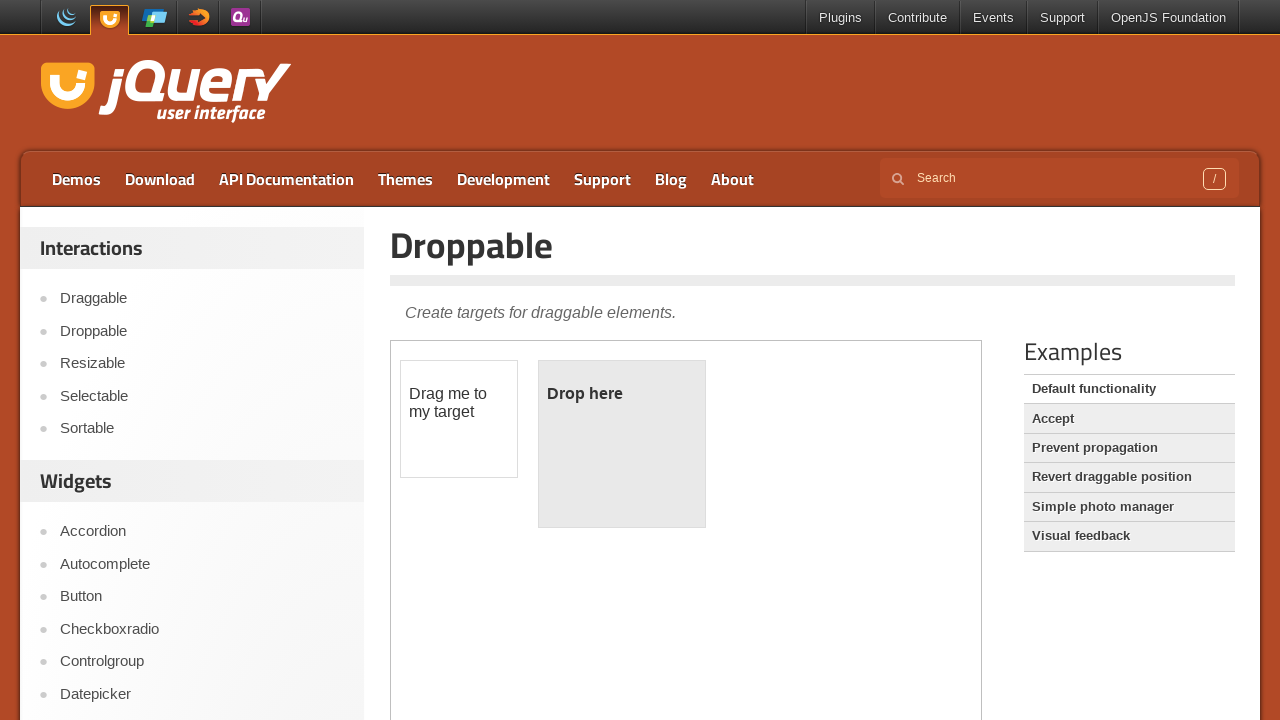

Located iframe with demo-frame class containing draggable elements
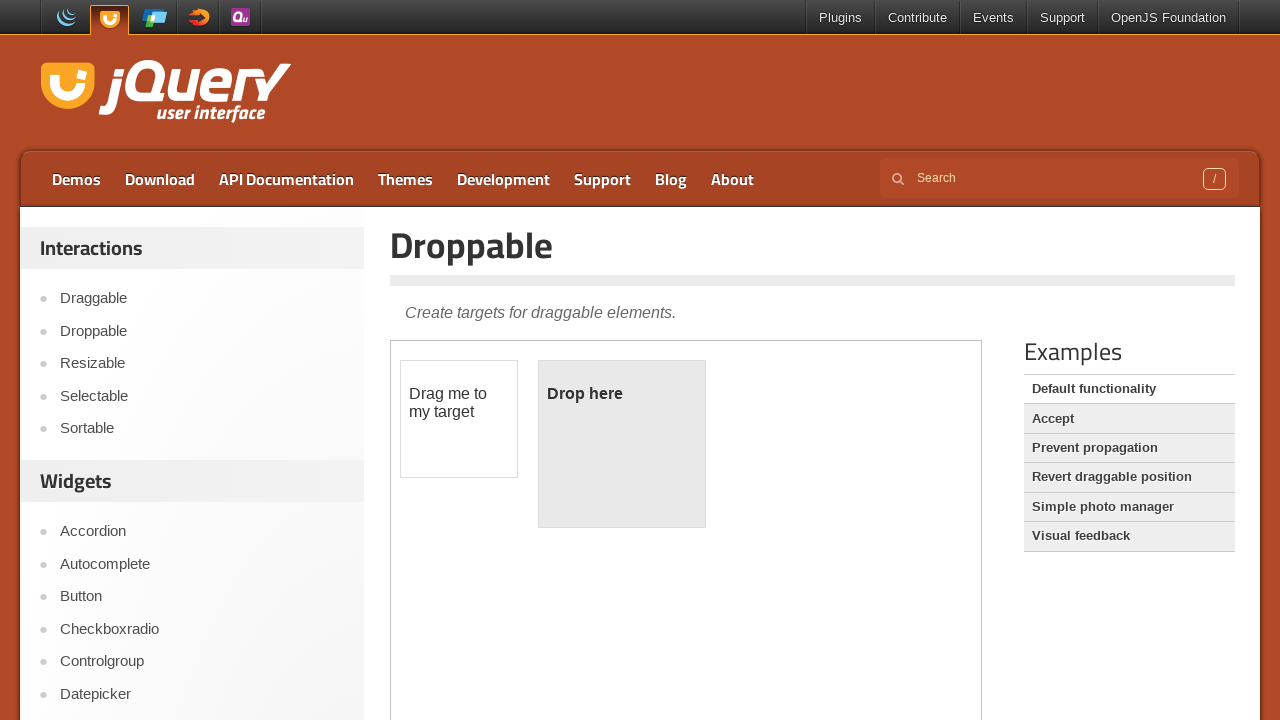

Located draggable source element with ID 'draggable'
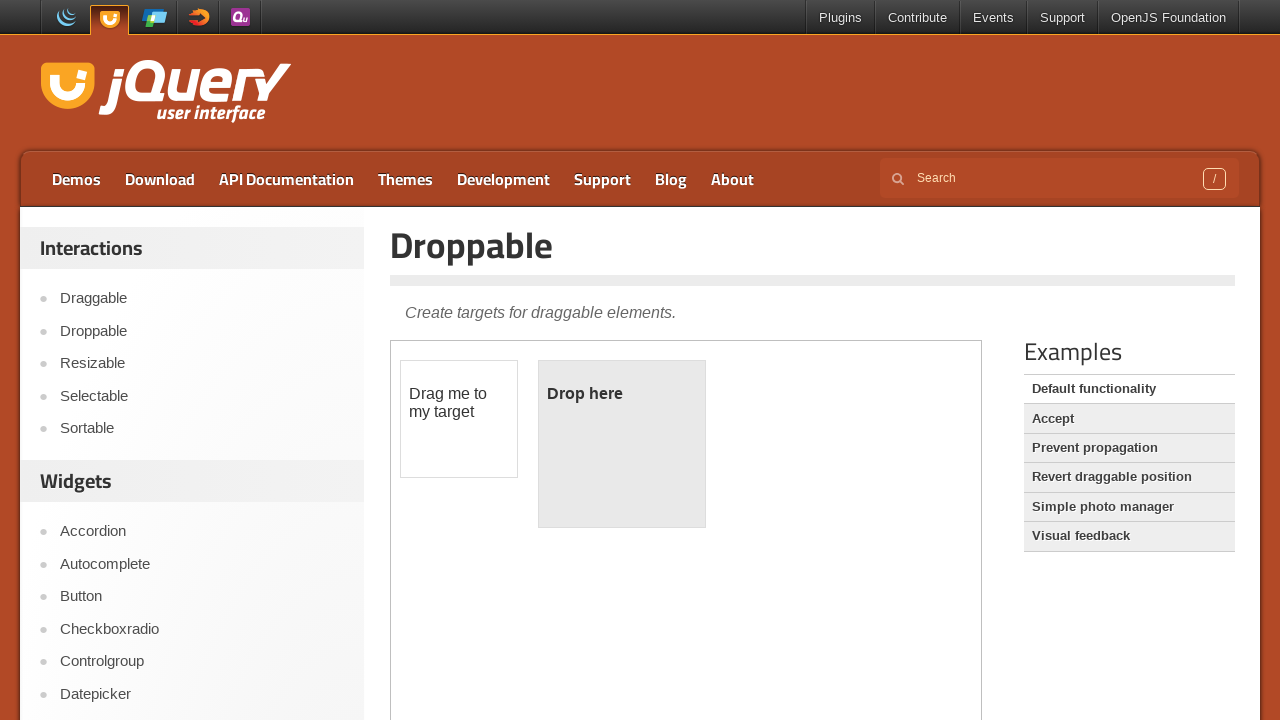

Located droppable target element with ID 'droppable'
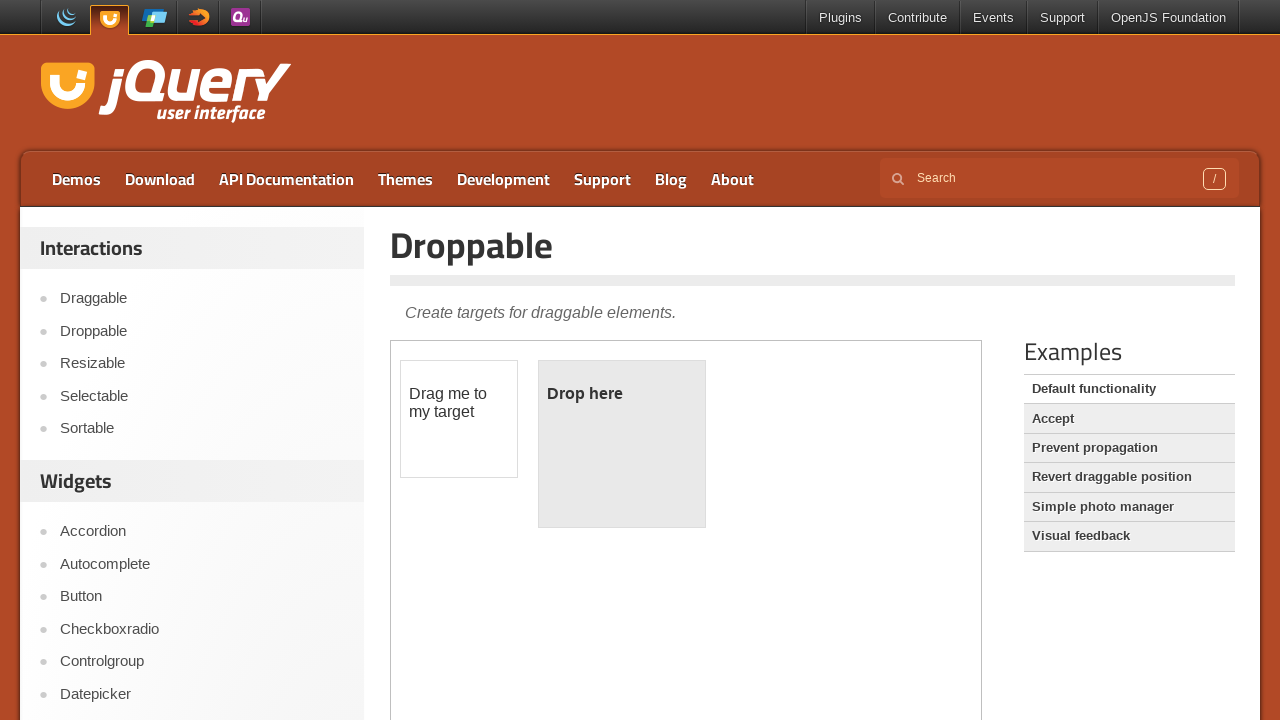

Dragged source element onto target droppable area at (622, 444)
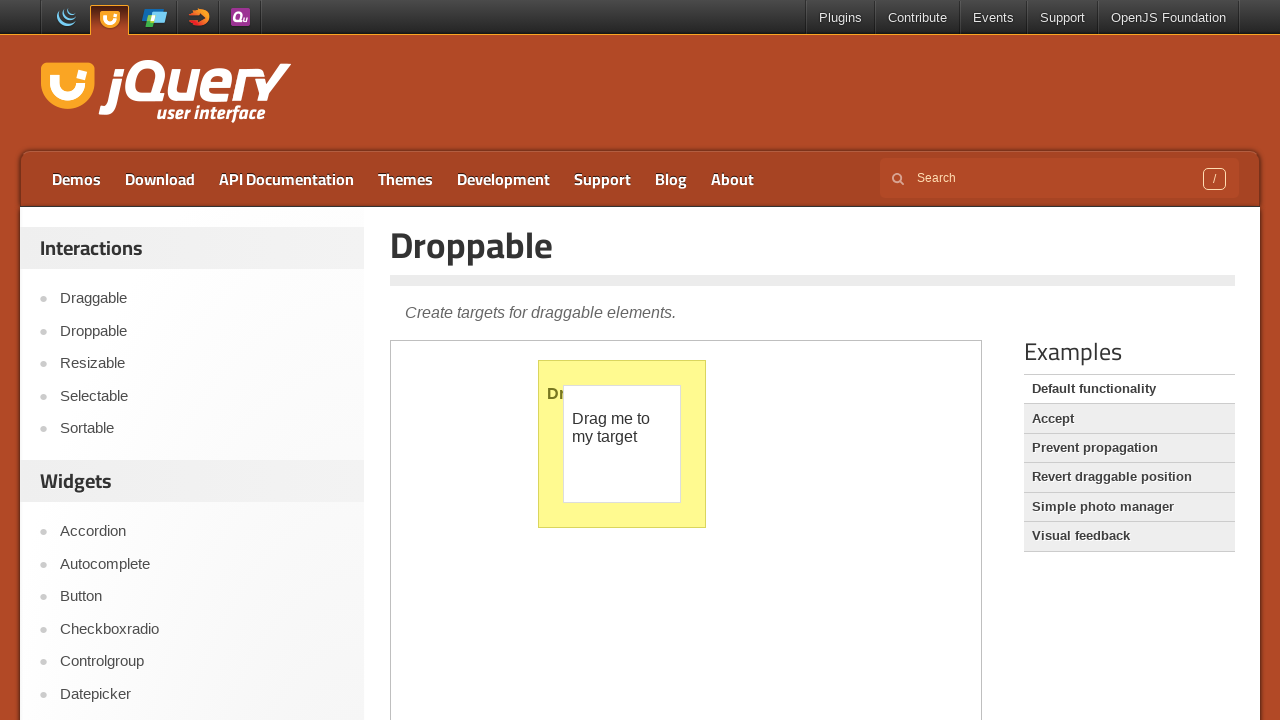

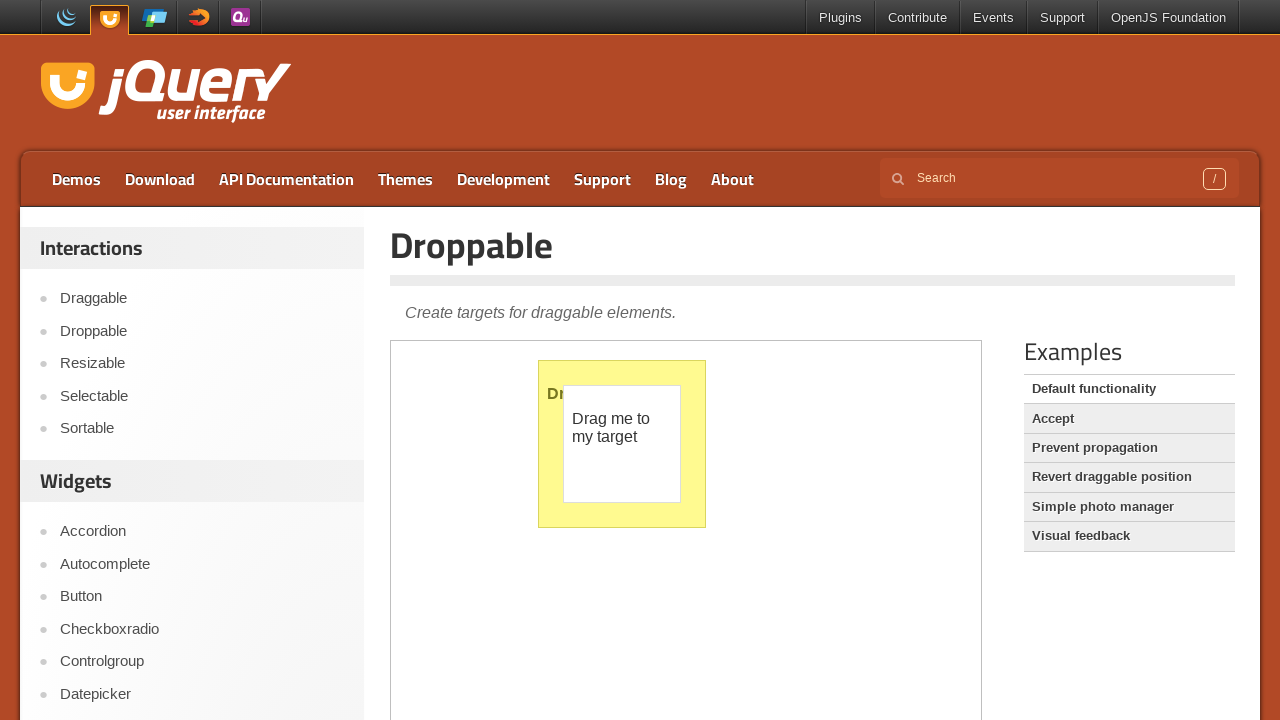